Tests dropdown selection functionality on the Rahul Shetty Academy practice page by selecting an option from the dropdown menu

Starting URL: https://rahulshettyacademy.com/AutomationPractice/

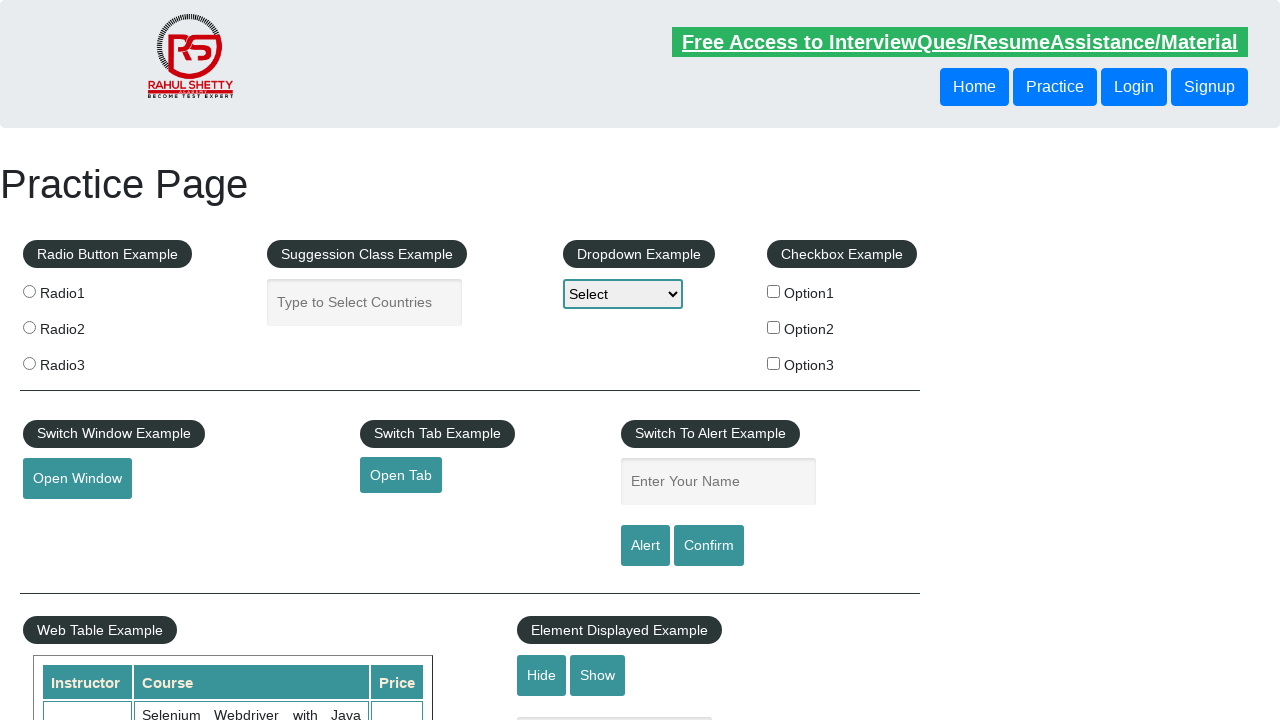

Navigated to Rahul Shetty Academy practice page
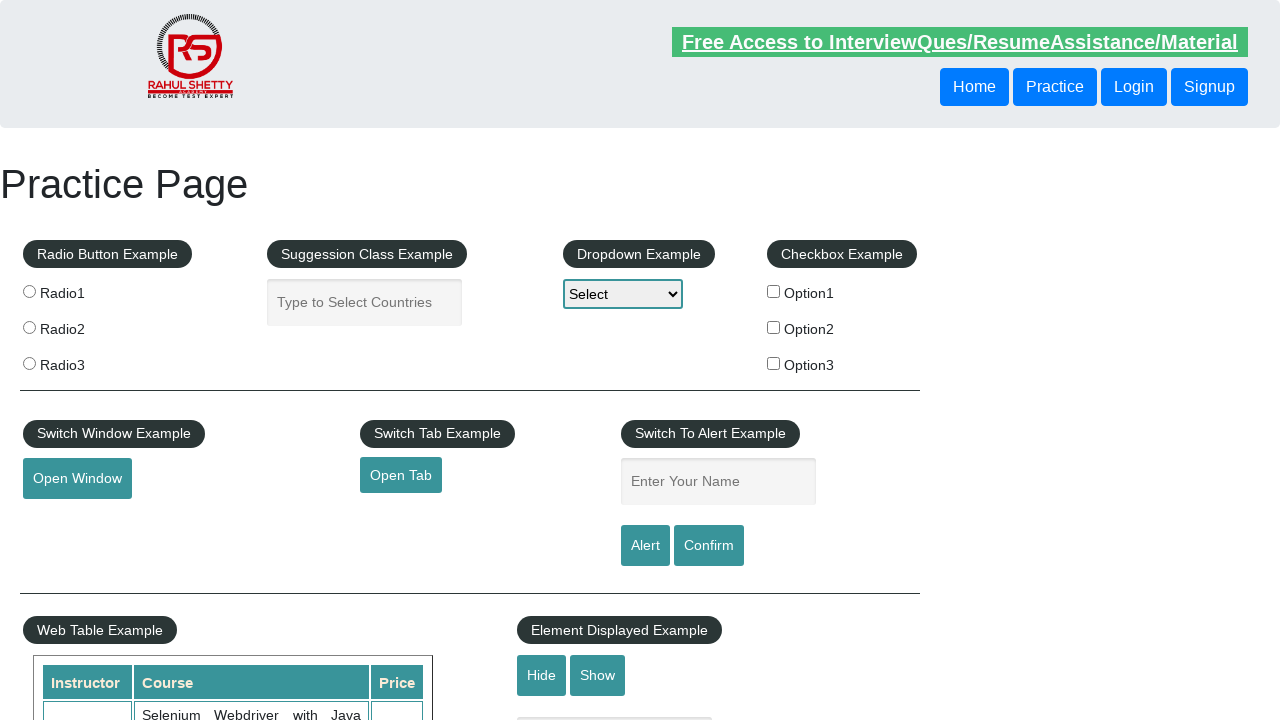

Selected 'Option2' from dropdown menu on #dropdown-class-example
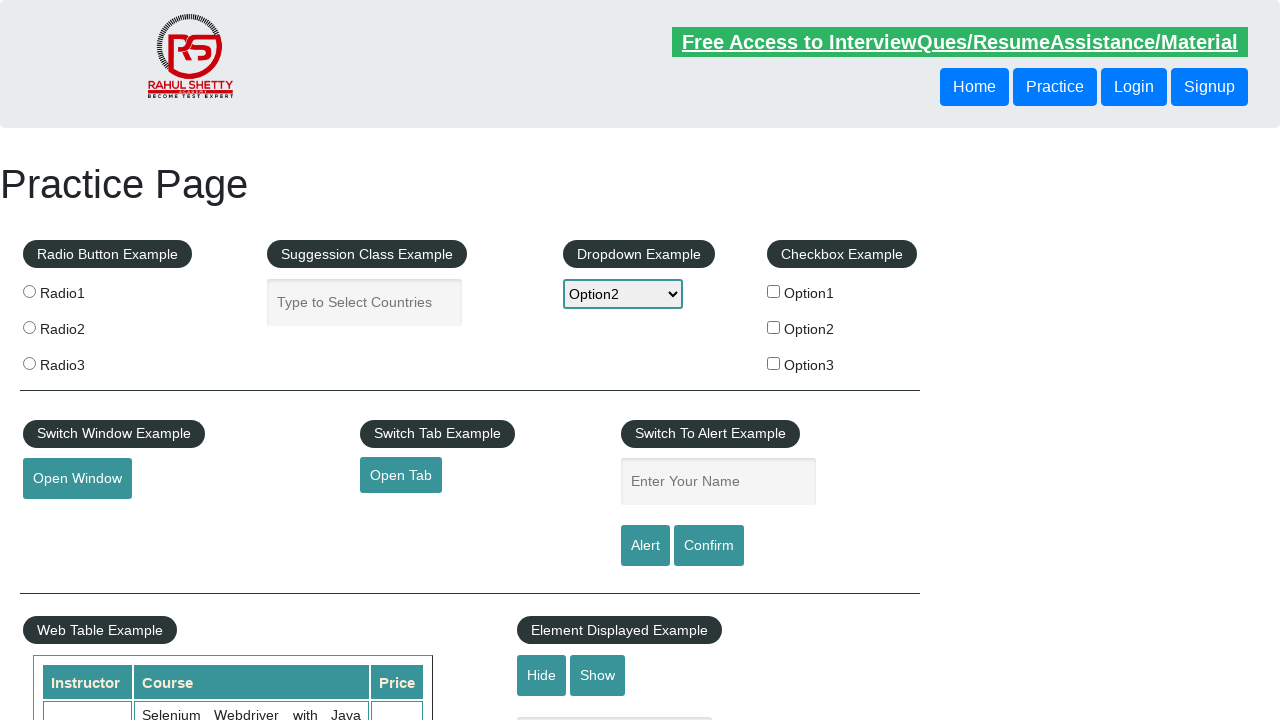

Waited for dropdown selection to take effect
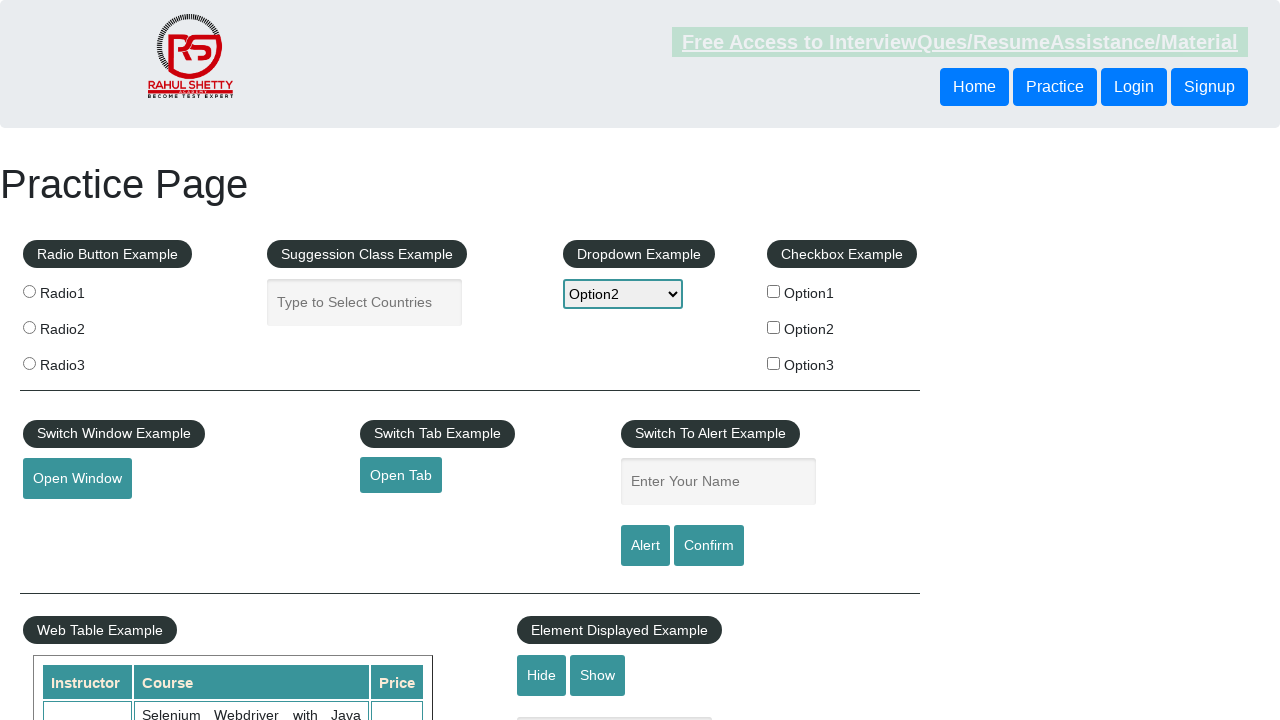

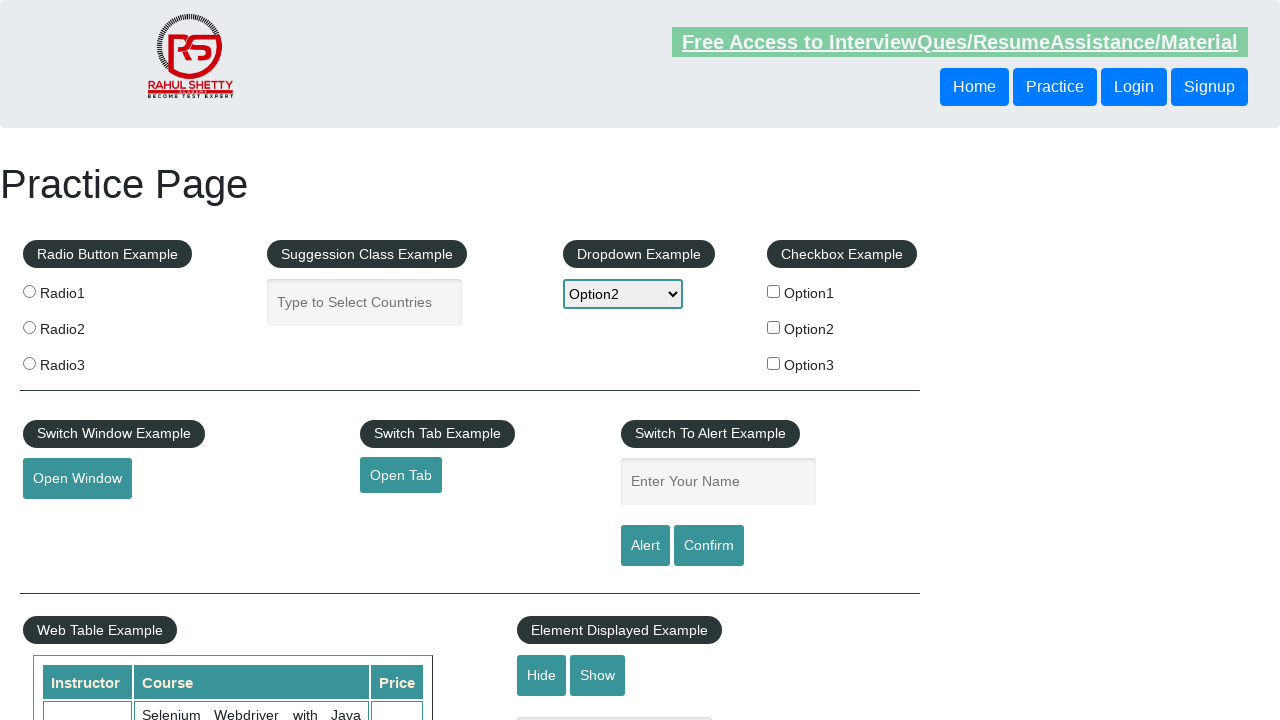